Navigates to the Mercedes-Benz India website homepage

Starting URL: https://www.mercedes-benz.co.in/

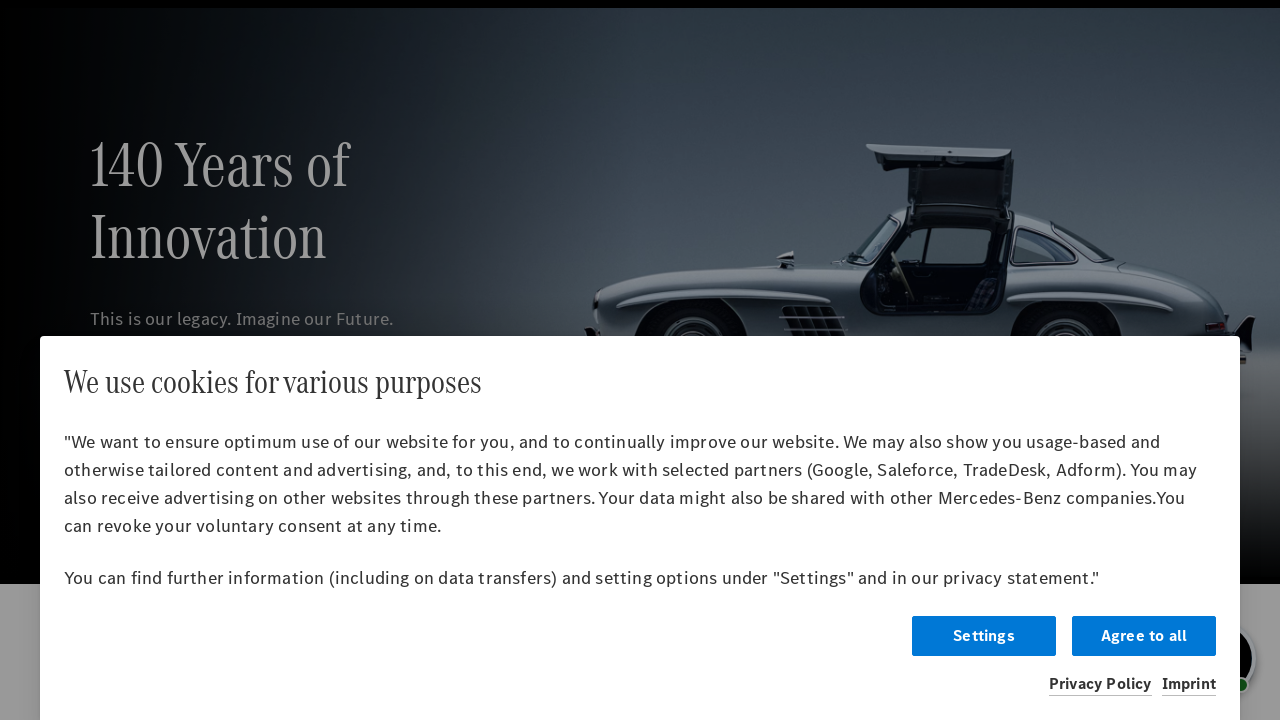

Mercedes-Benz India homepage loaded and network idle
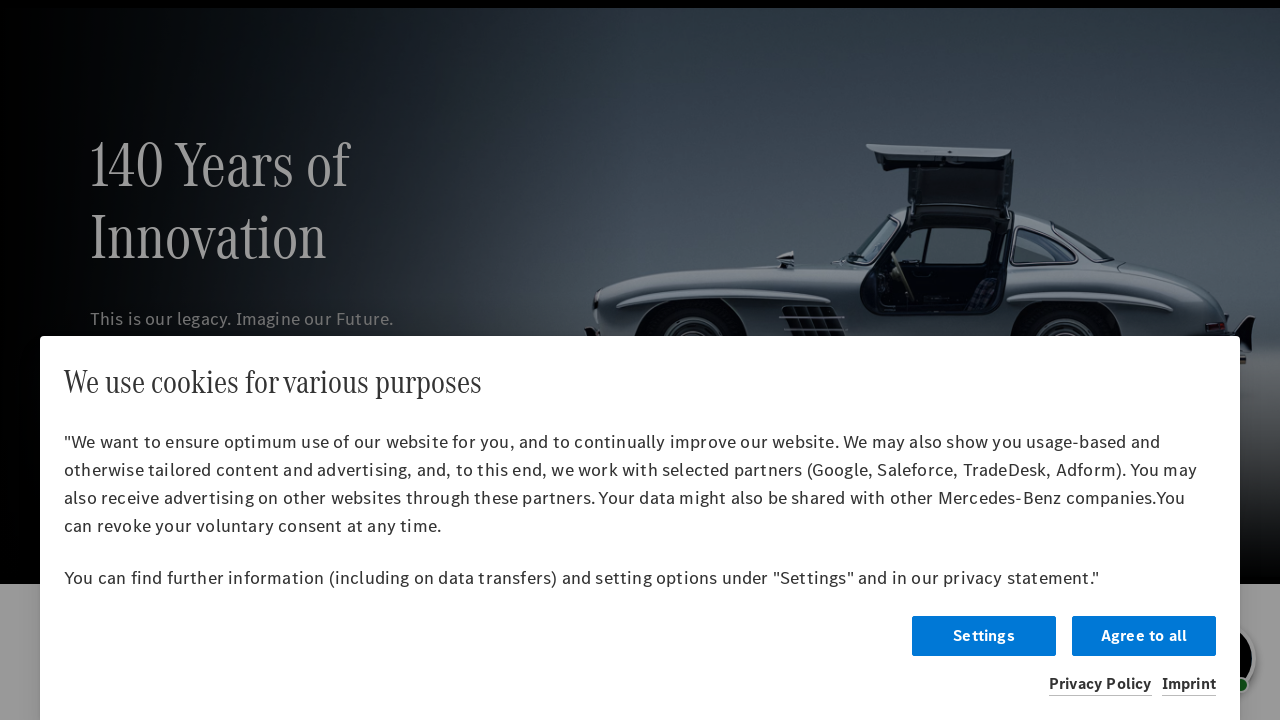

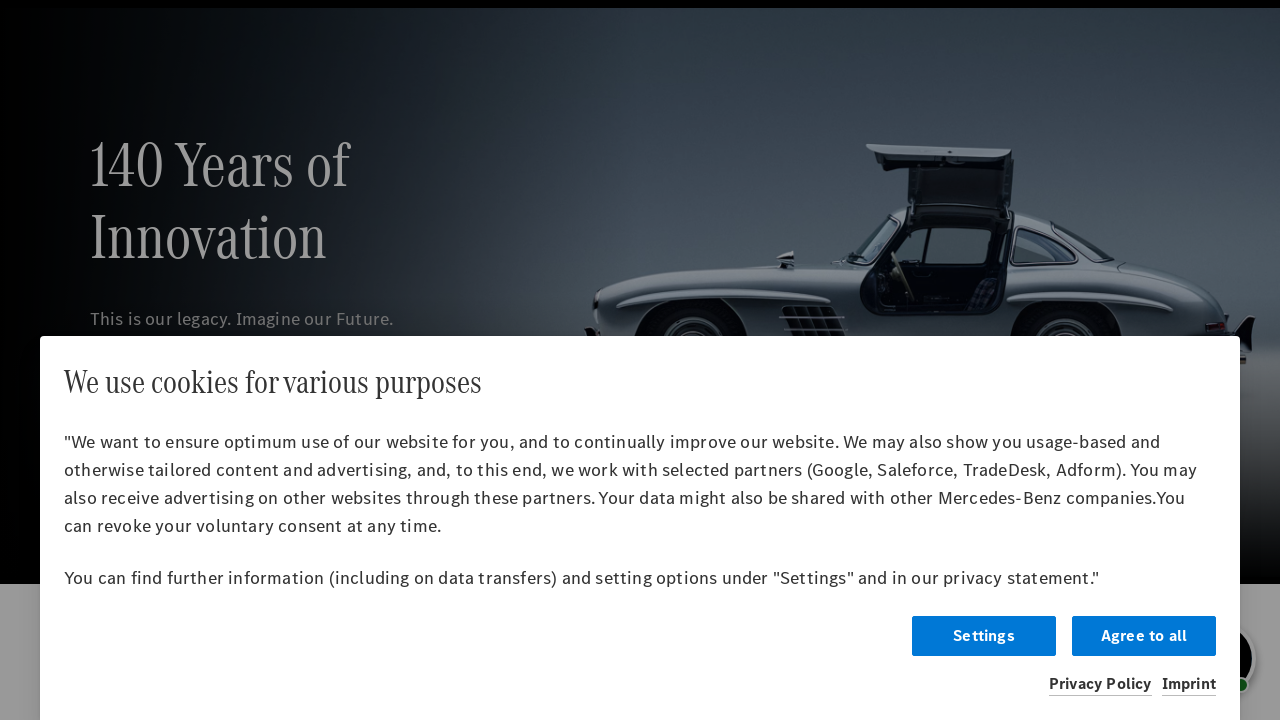